Tests job search functionality on MyCareersFuture by searching for jobs, viewing job listings, opening a job detail page, and navigating to the next page of results.

Starting URL: https://www.mycareersfuture.gov.sg/search?search=software%20engineer

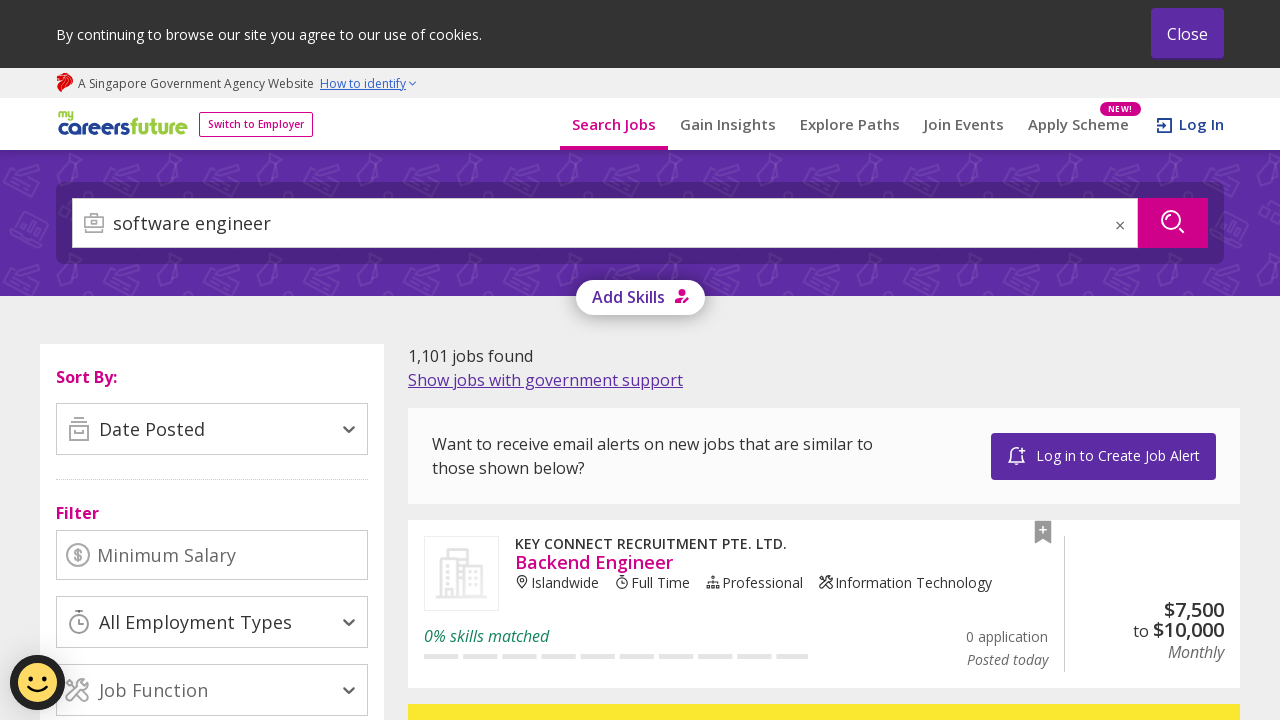

Job cards loaded on search results page
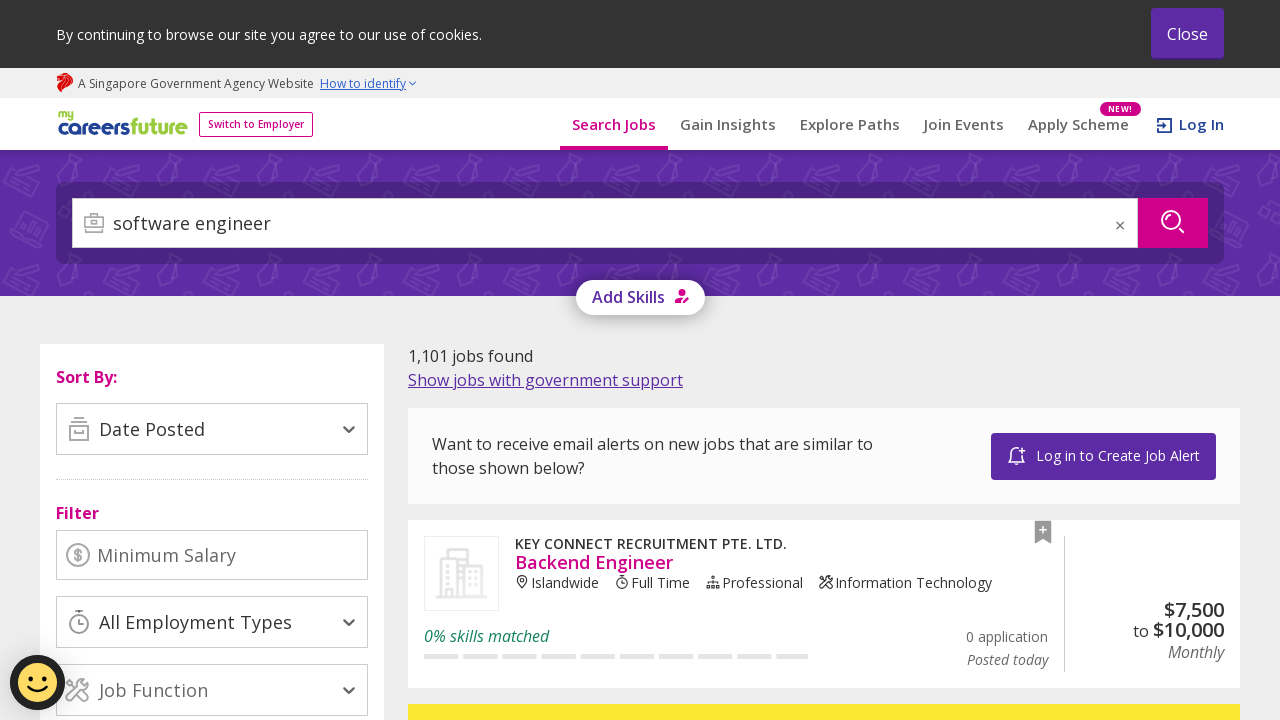

Clicked first job card to view job details at (824, 604) on [data-testid="job-card-link"] >> nth=0
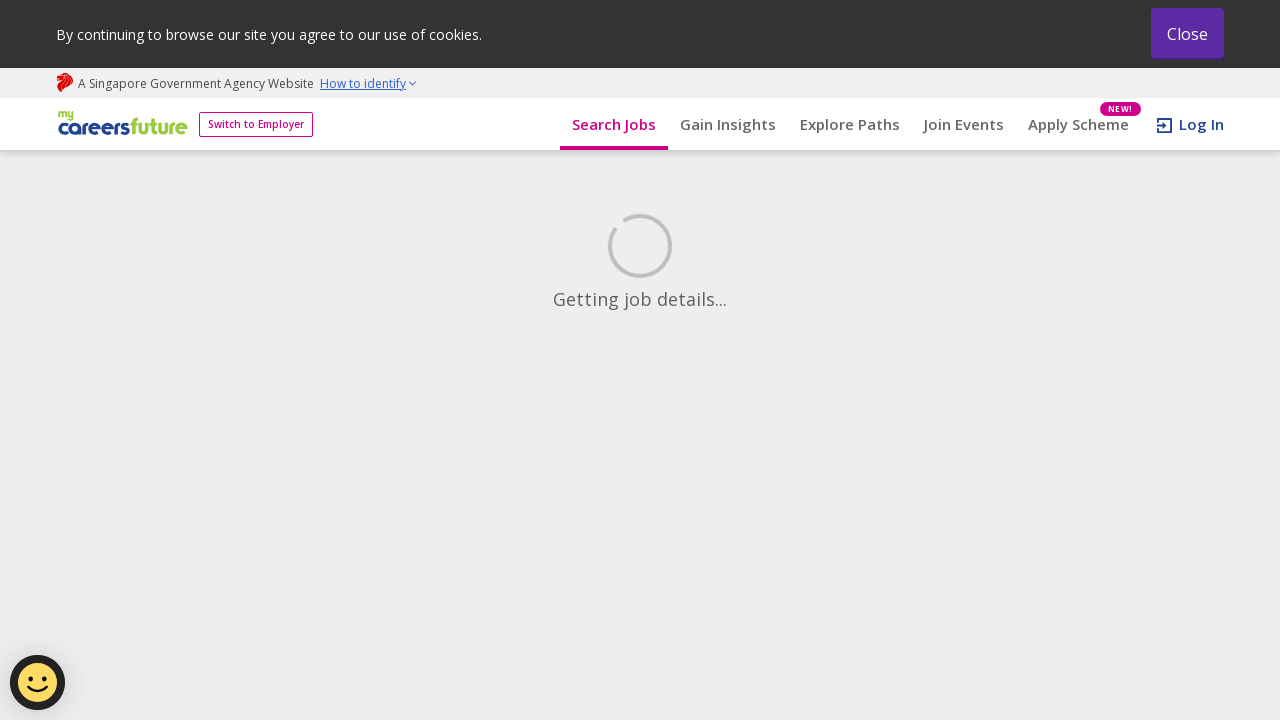

Job detail page loaded with job description
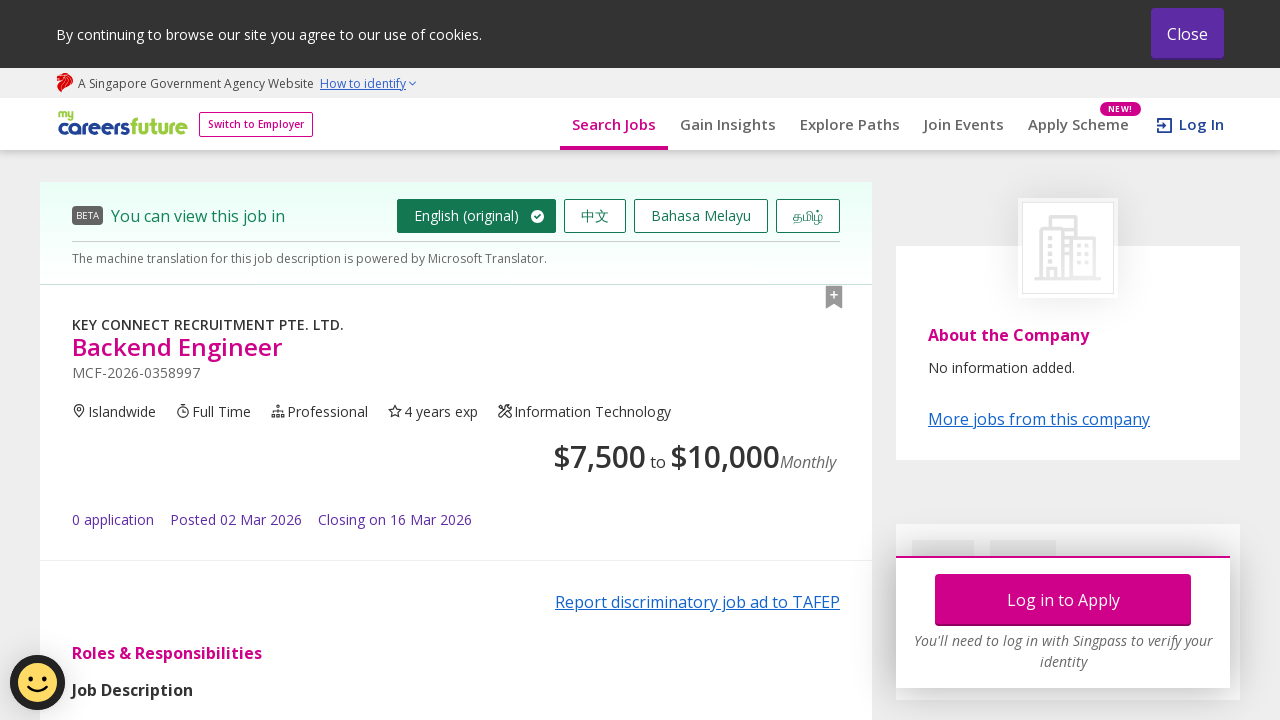

Navigated back to search results page
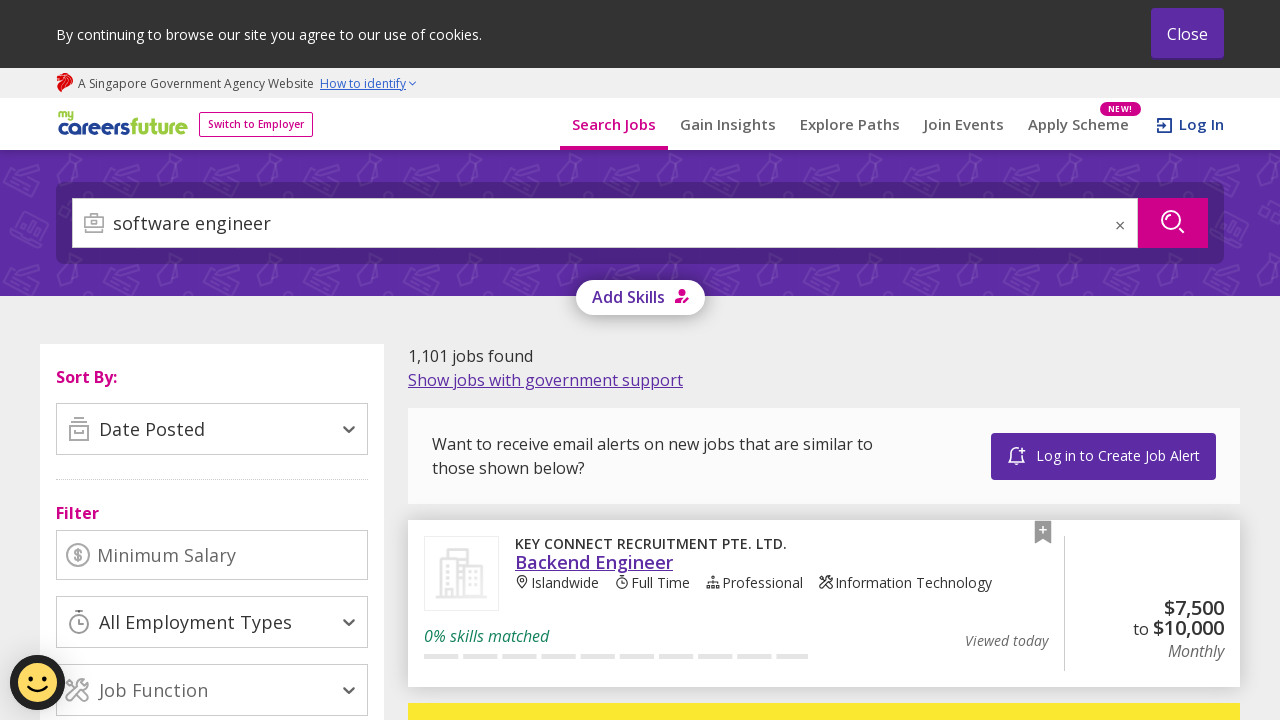

Job cards reloaded on search results page
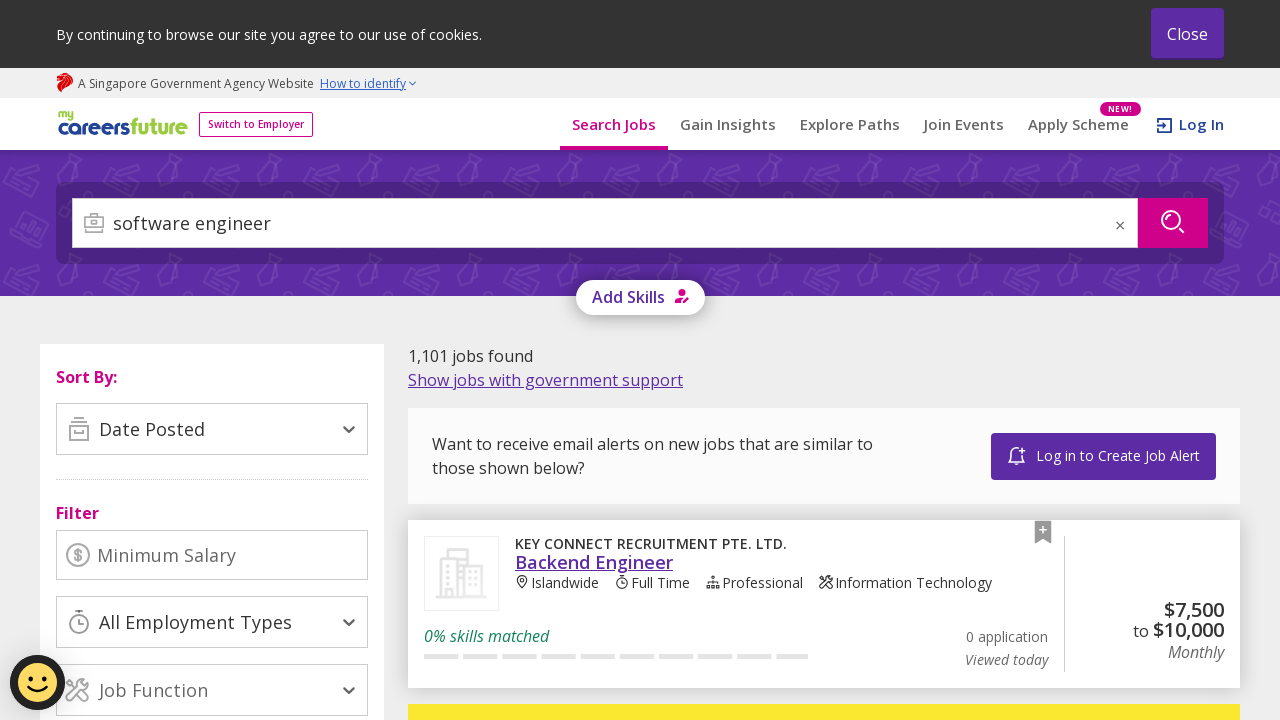

Clicked next page button to view additional job listings at (898, 360) on button[data-testid="pagination-button--❯"]
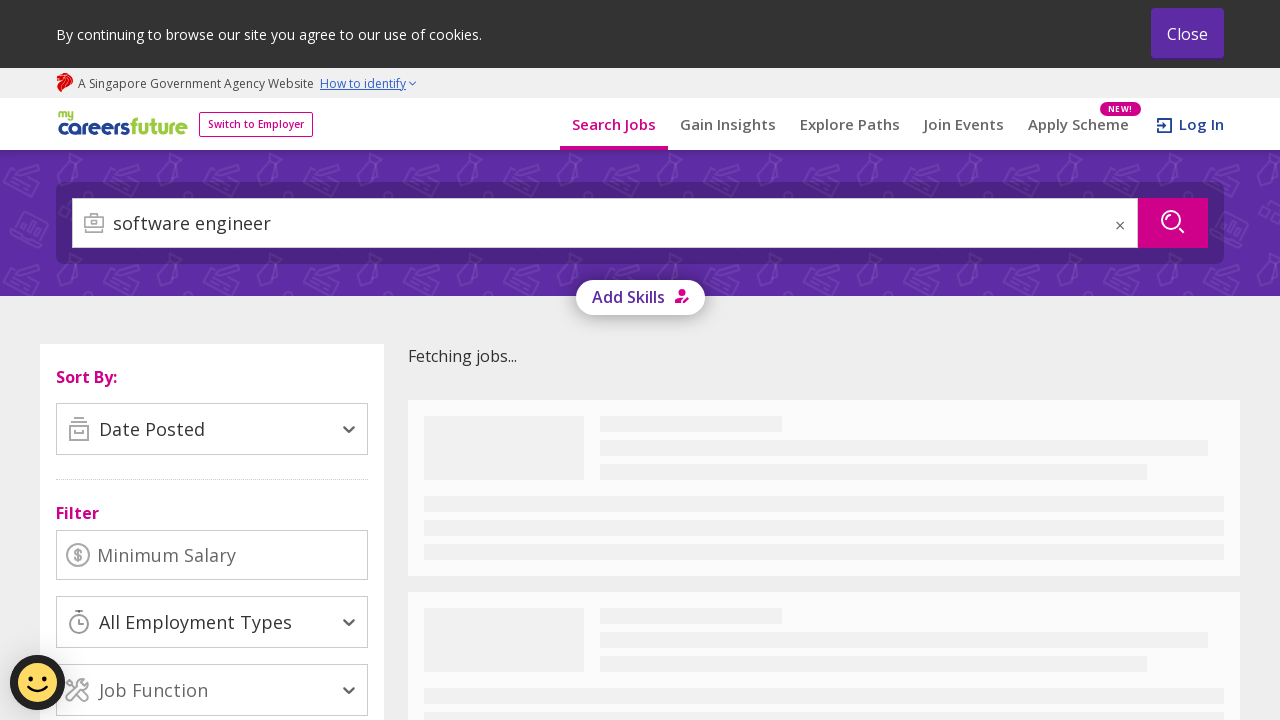

Next page of job results loaded
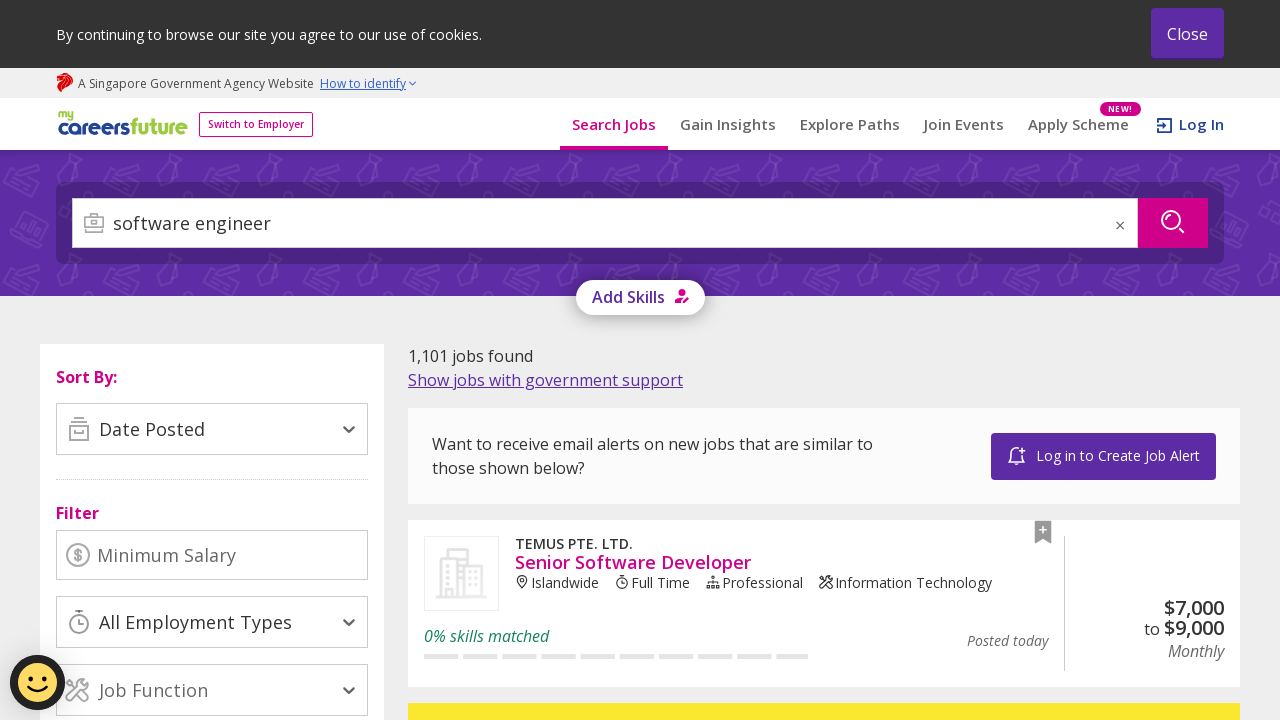

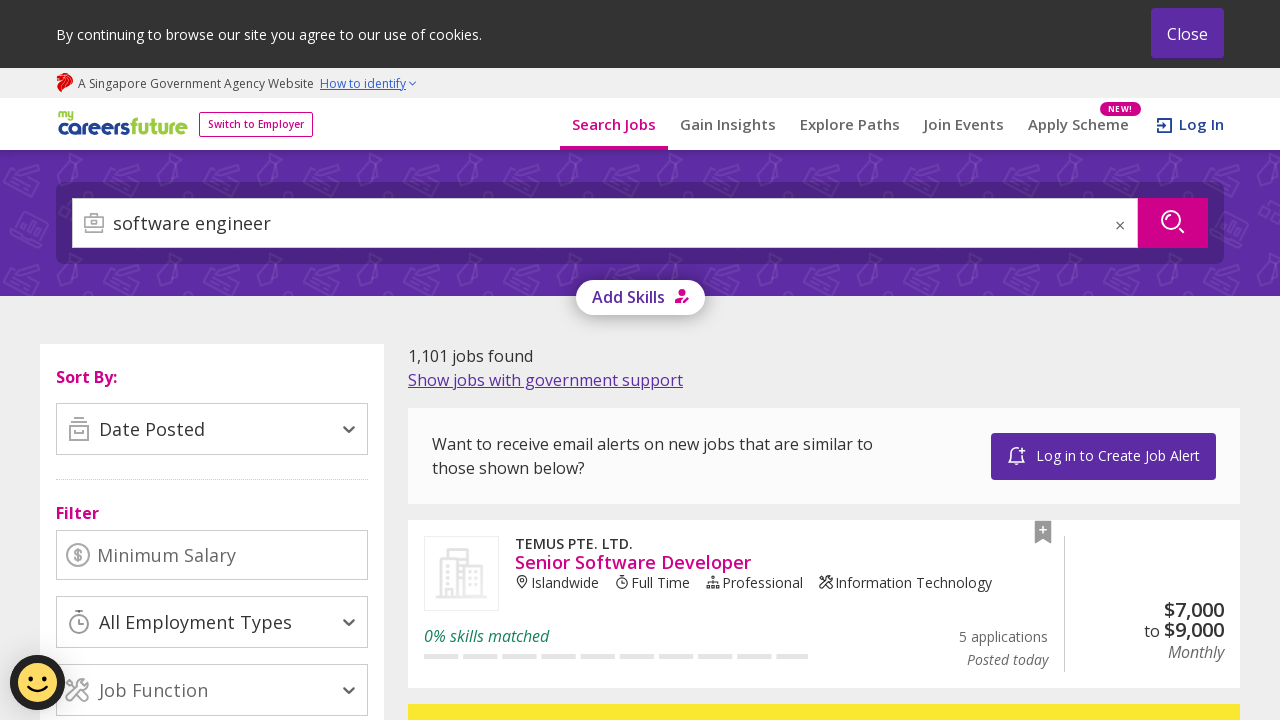